Navigates to OpenCart demo store homepage

Starting URL: http://opencart.abstracta.us/

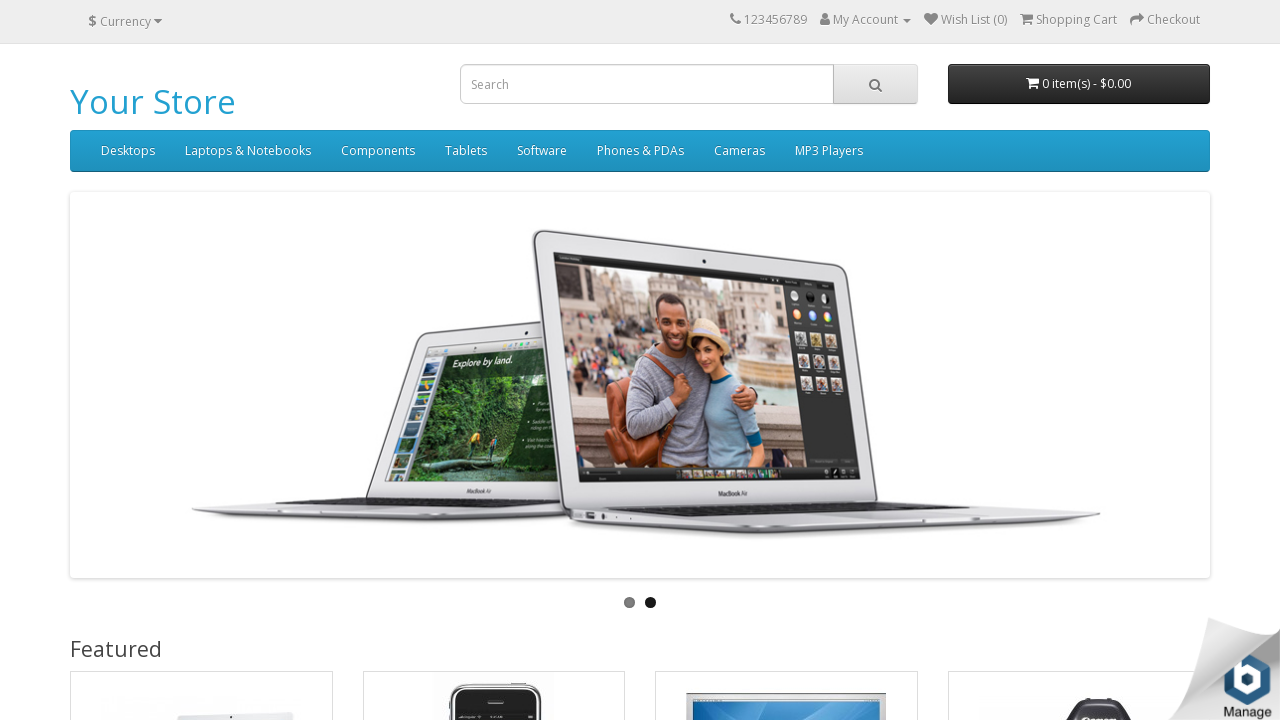

Navigated to OpenCart demo store homepage
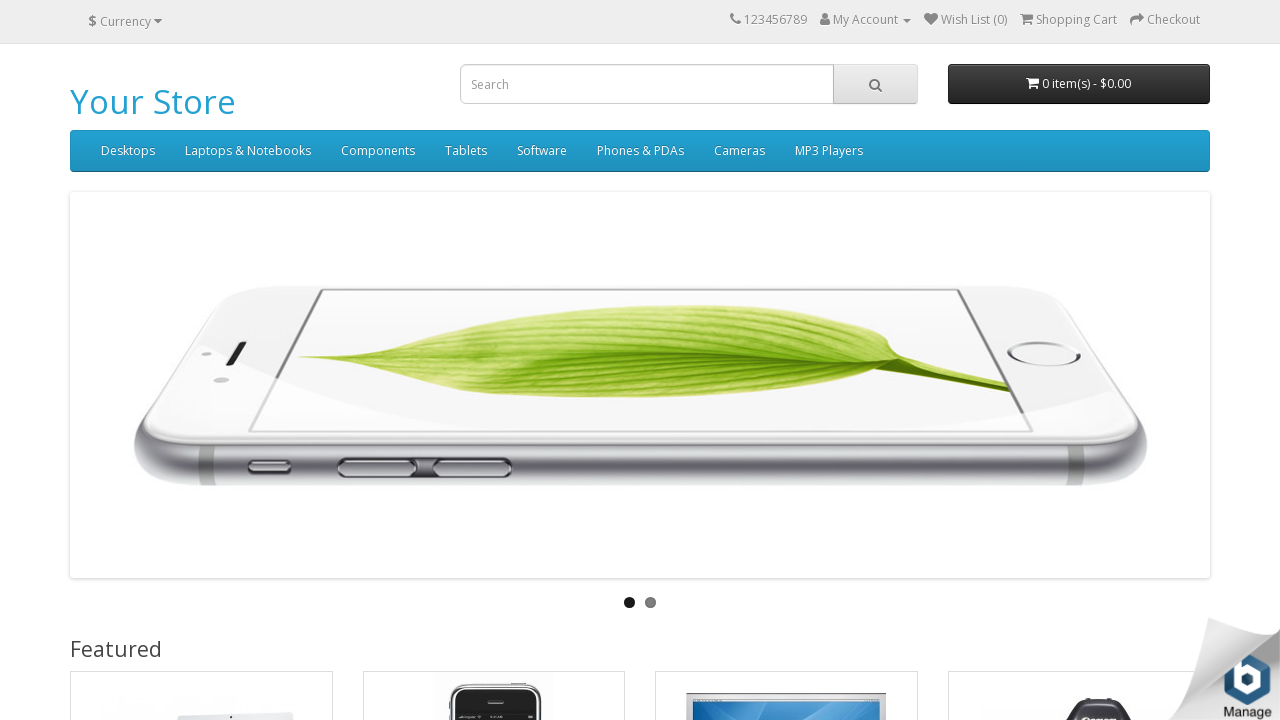

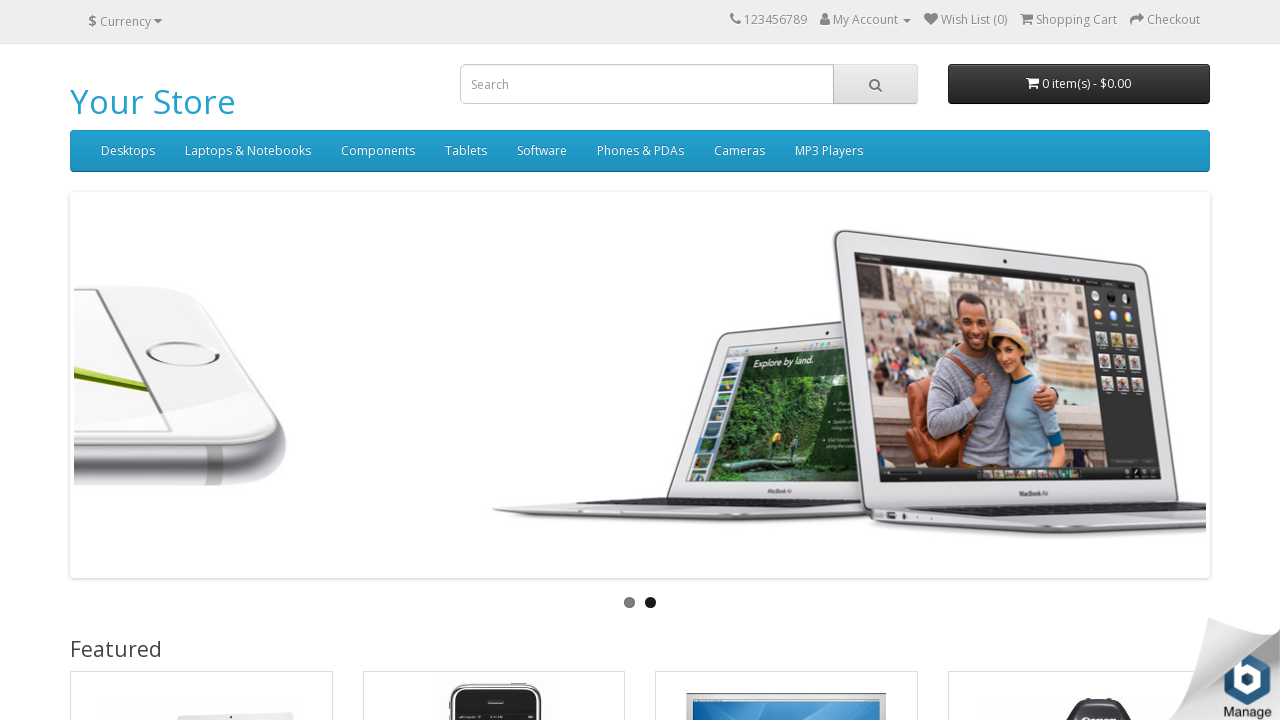